Tests checkbox functionality by clicking on all available checkboxes on the page

Starting URL: https://codenboxautomationlab.com/practice/

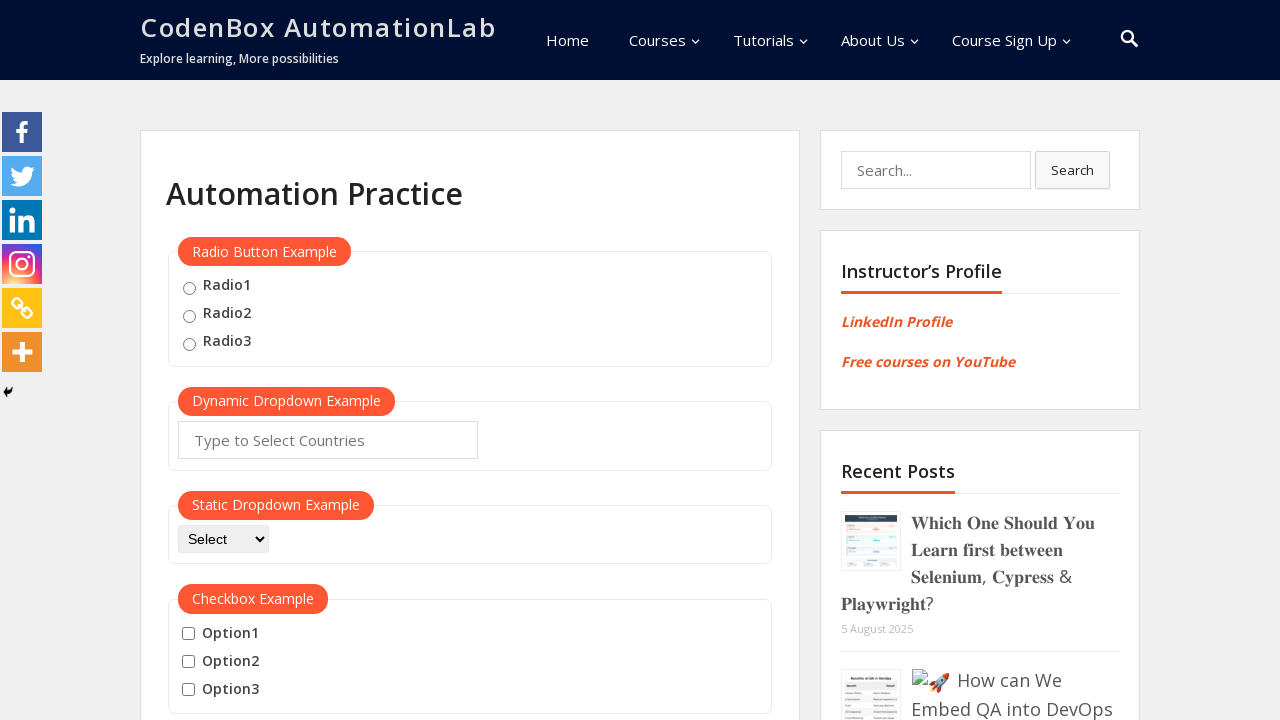

Waited for checkboxes to be available on the page
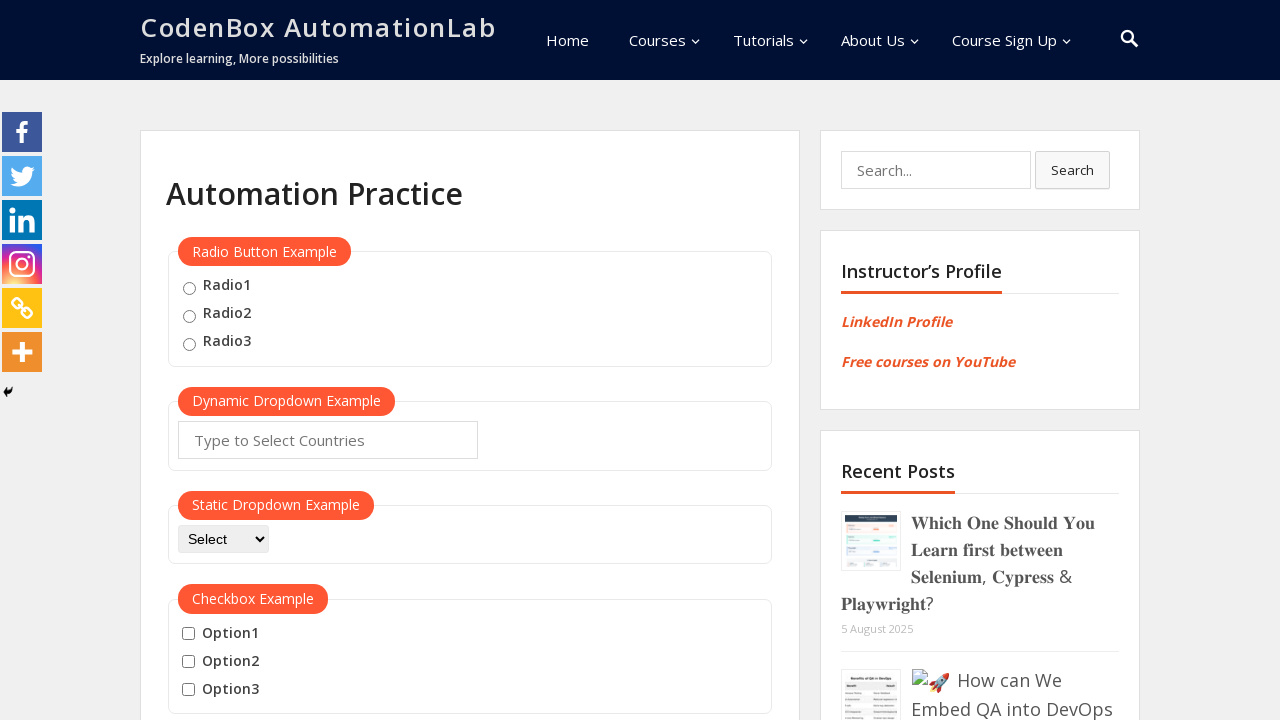

Located all checkbox elements on the page
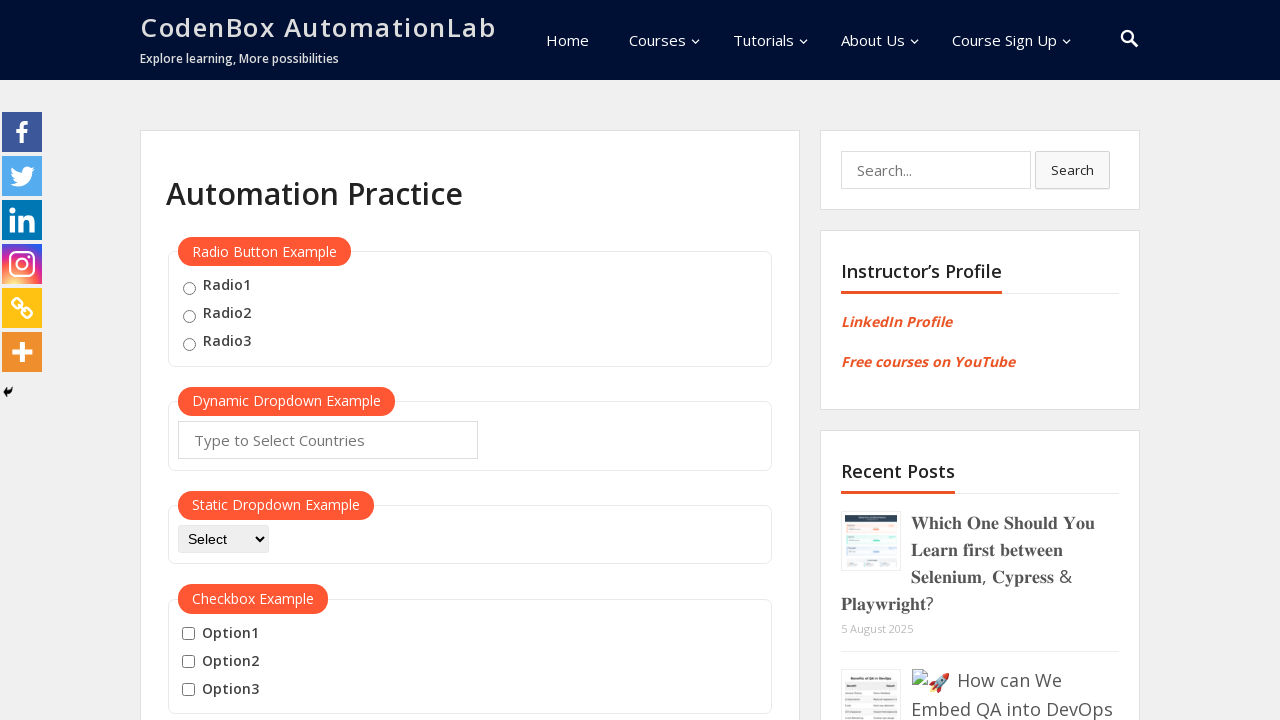

Found 3 checkboxes on the page
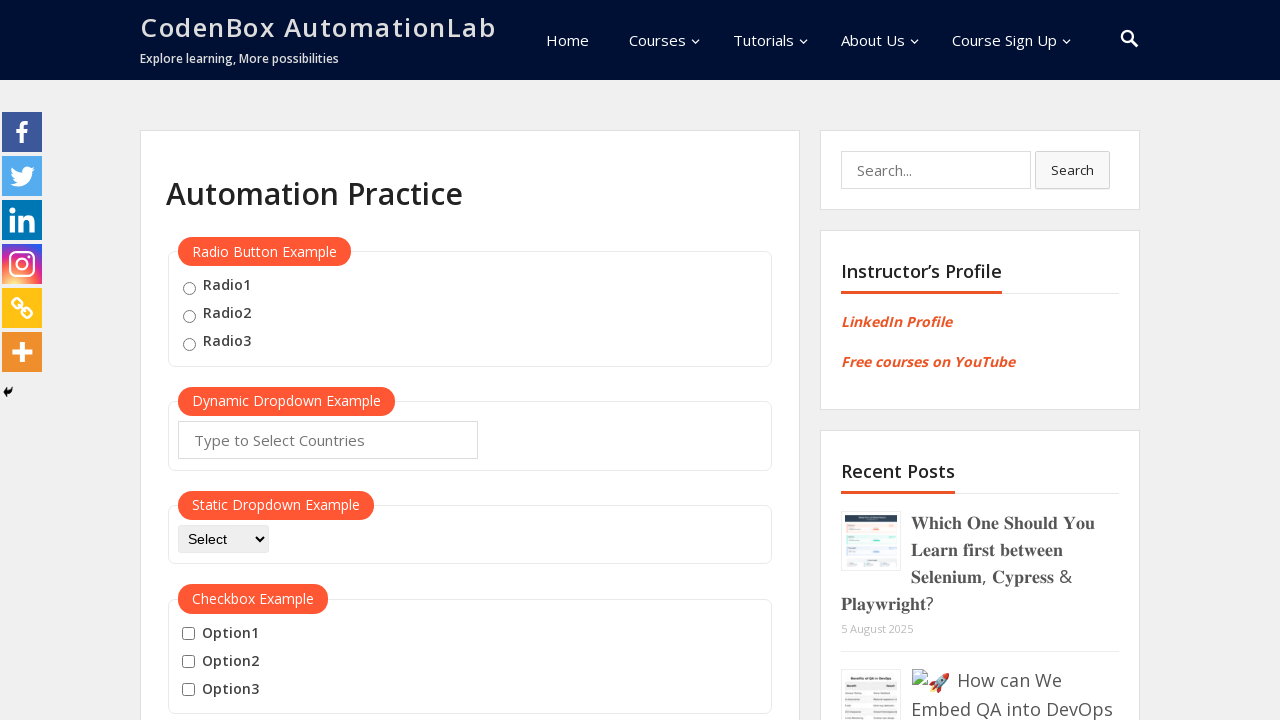

Clicked checkbox 1 of 3 at (188, 634) on input[type='checkbox'] >> nth=0
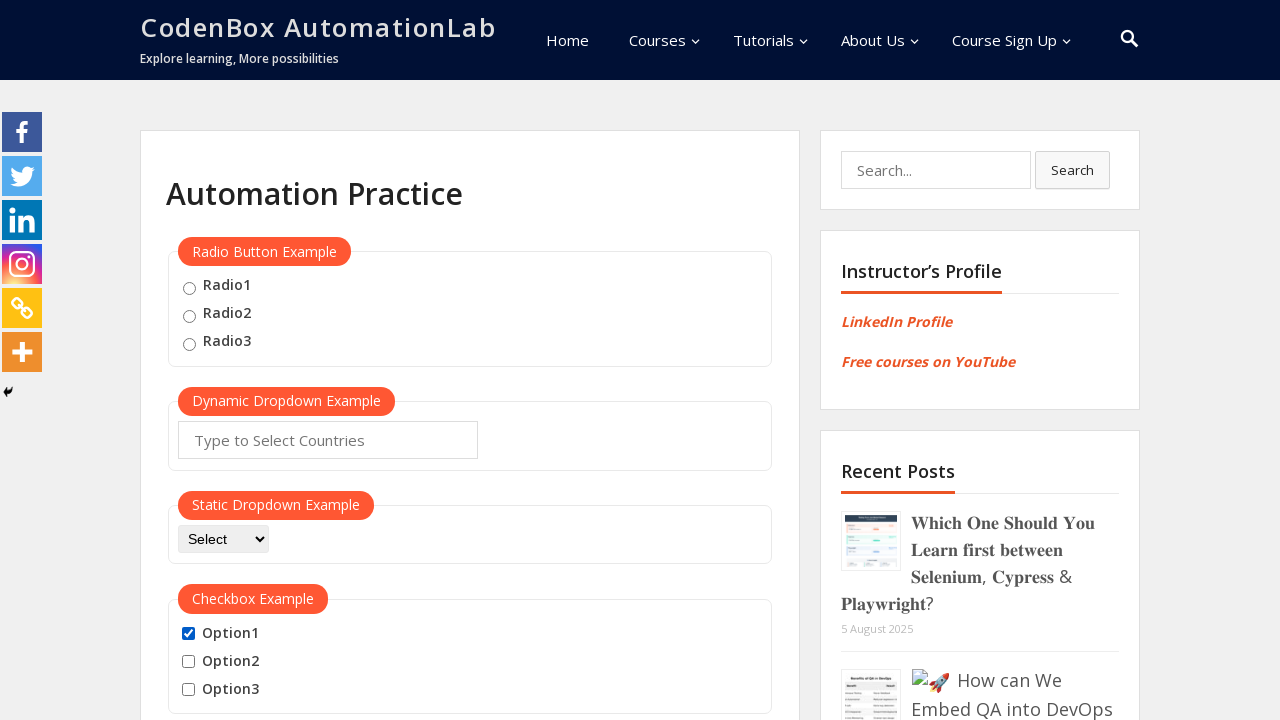

Clicked checkbox 2 of 3 at (188, 662) on input[type='checkbox'] >> nth=1
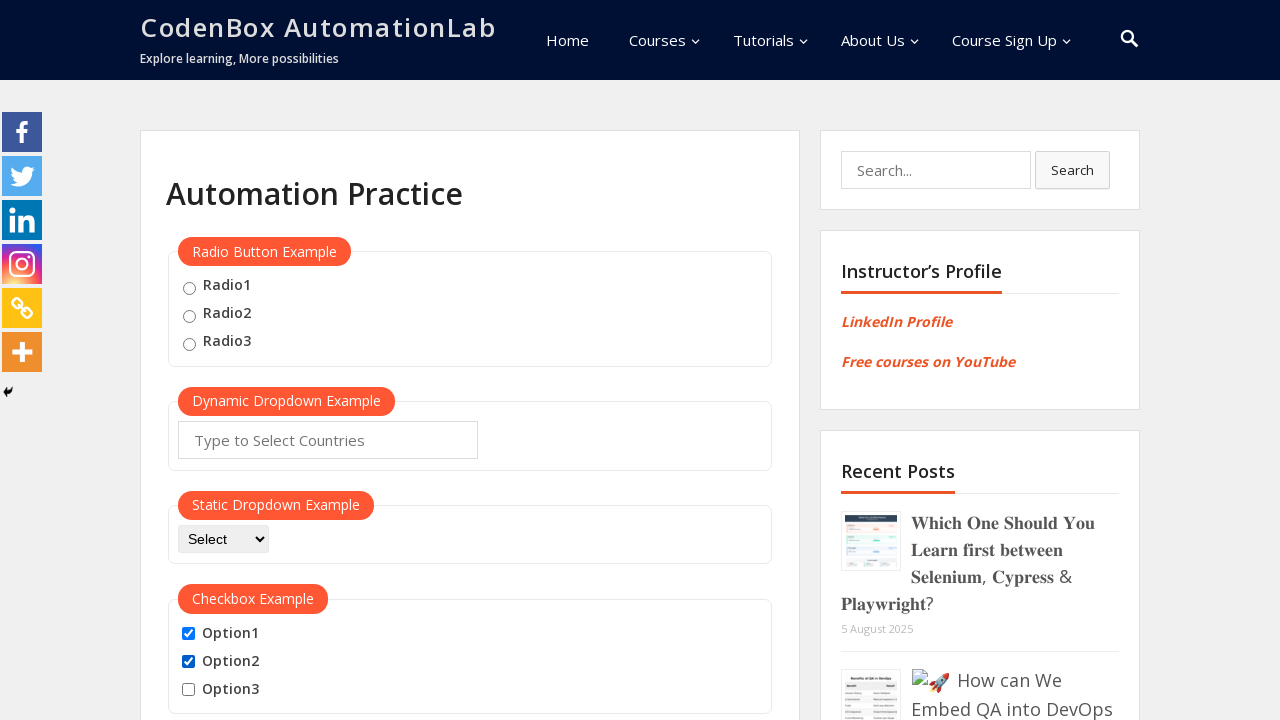

Clicked checkbox 3 of 3 at (188, 690) on input[type='checkbox'] >> nth=2
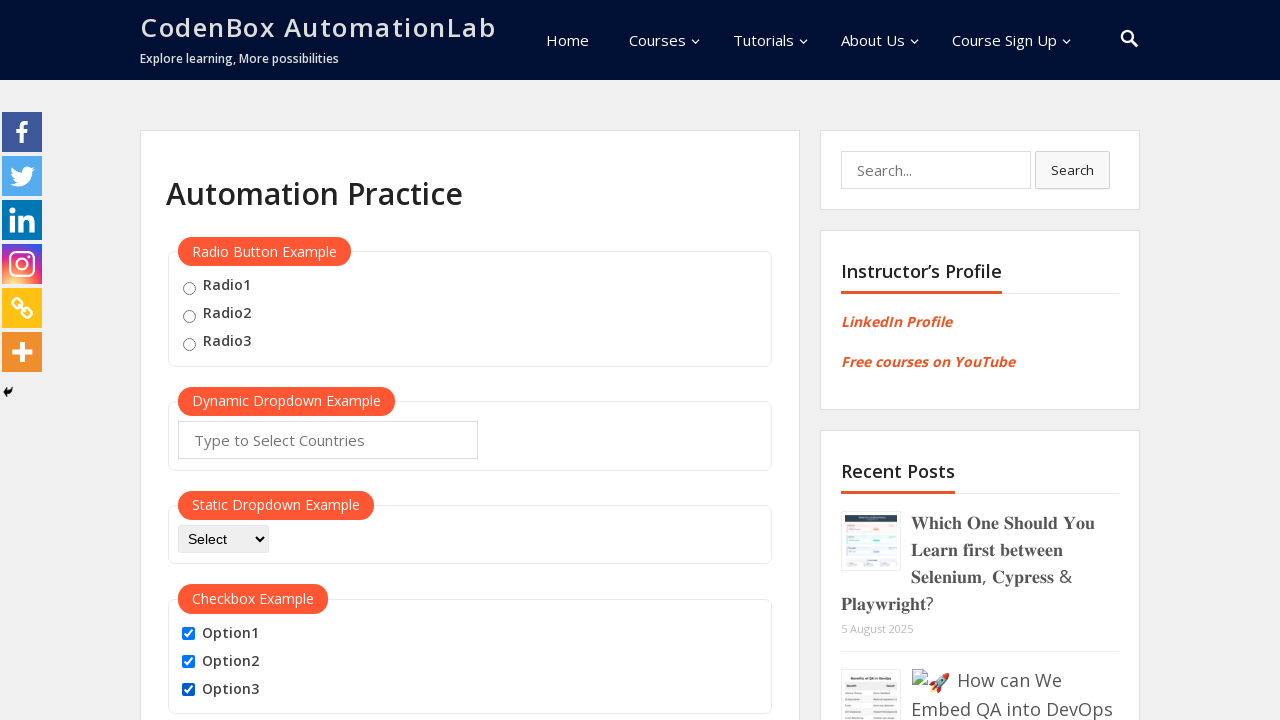

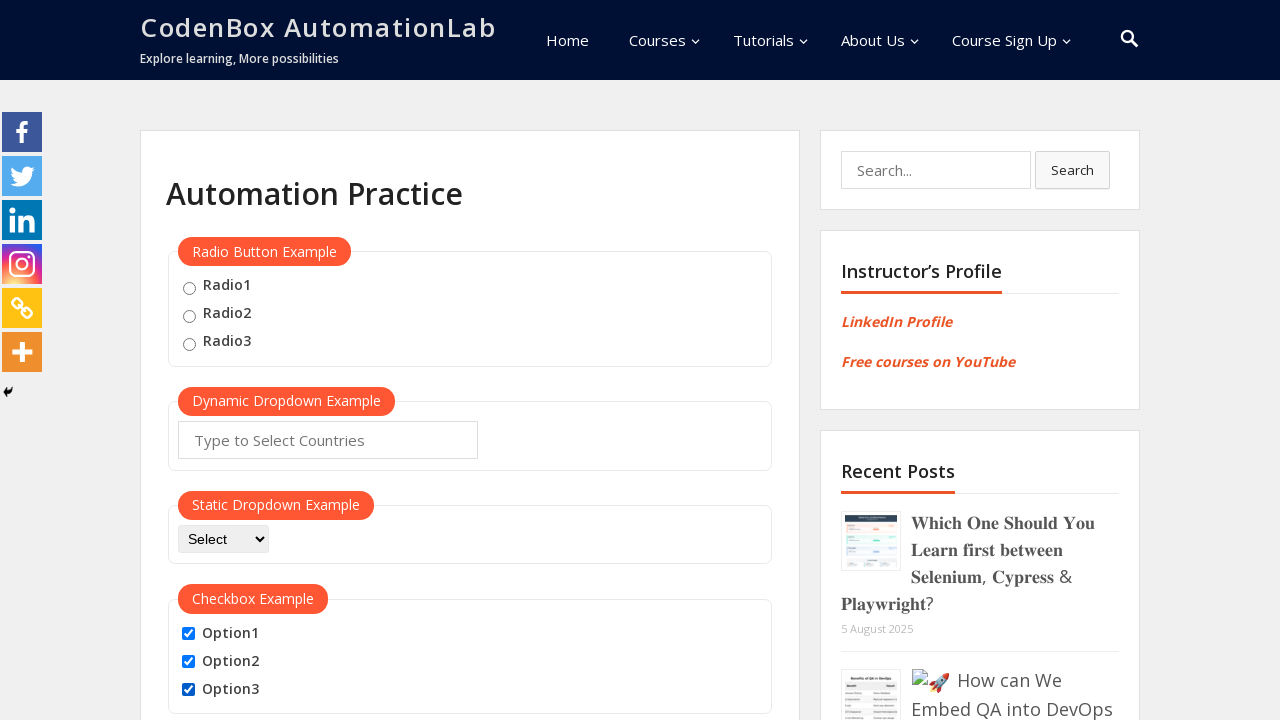